Tests multi-tab browser functionality by clicking buttons that open new tabs, switching between tabs, and verifying page content loads correctly on each new tab.

Starting URL: https://v1.training-support.net/selenium/tab-opener

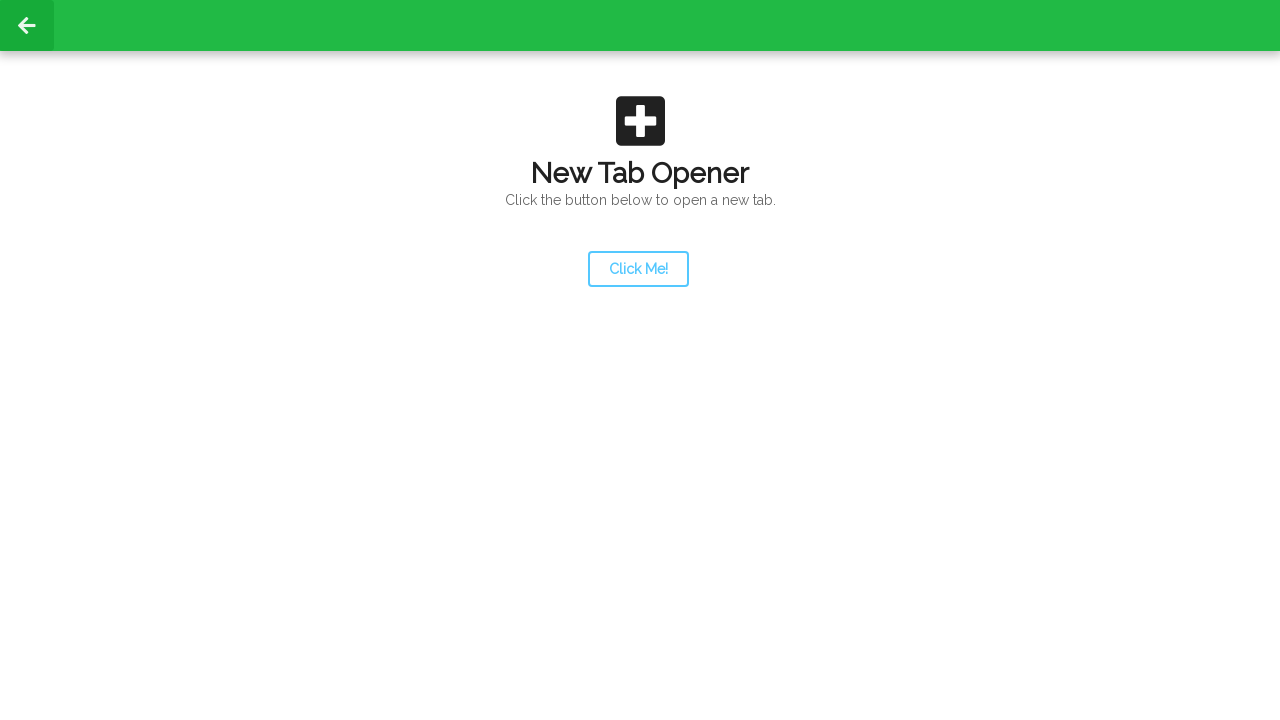

Clicked launcher button to open new tab at (638, 269) on #launcher
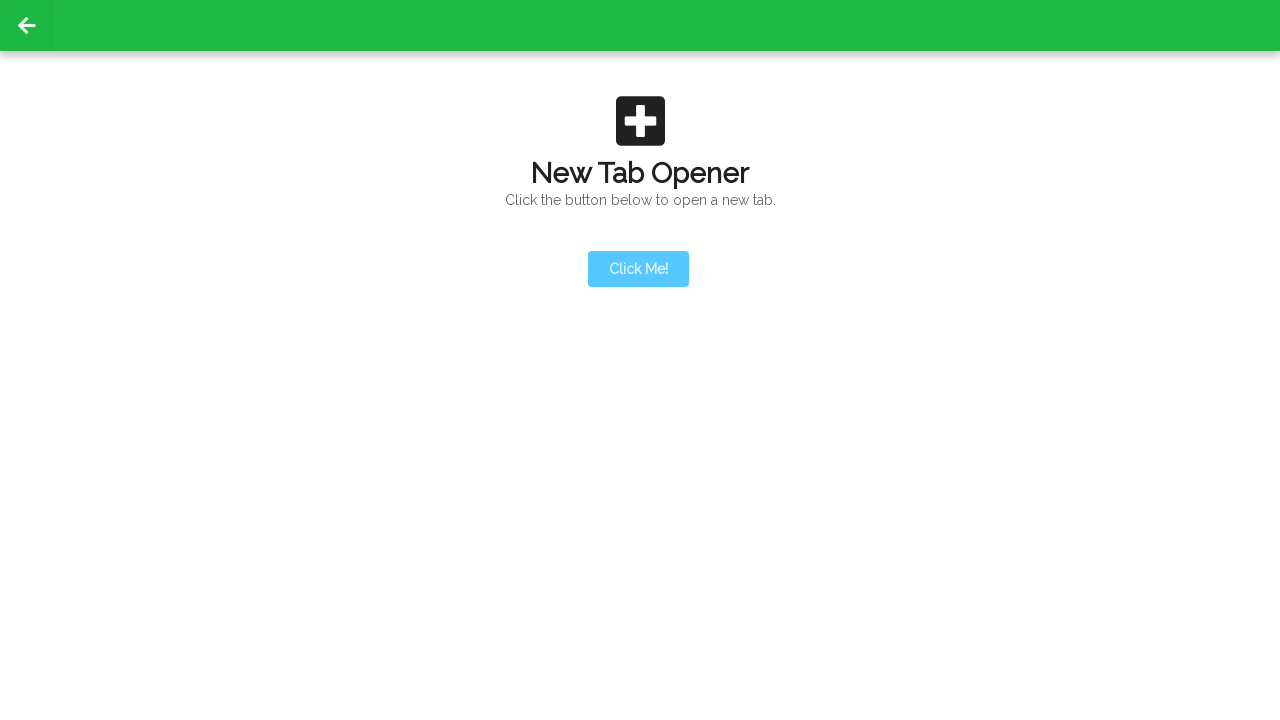

New tab opened and captured
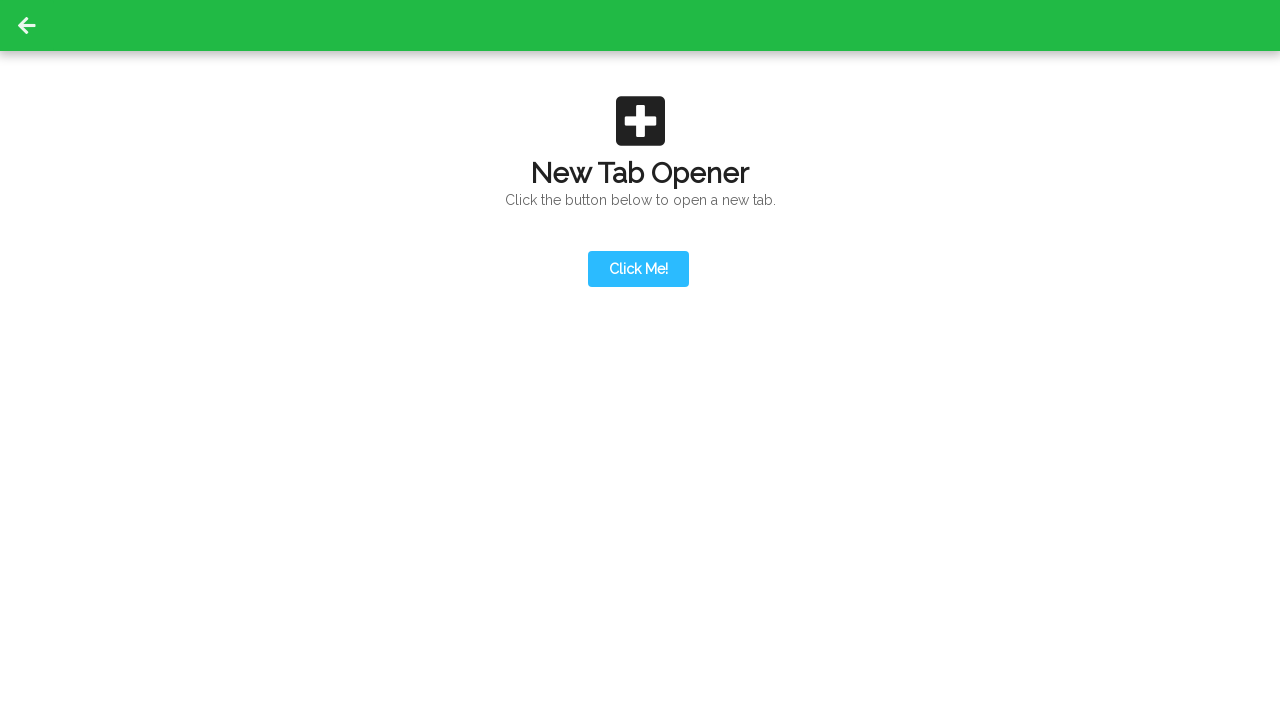

Second tab page loaded completely
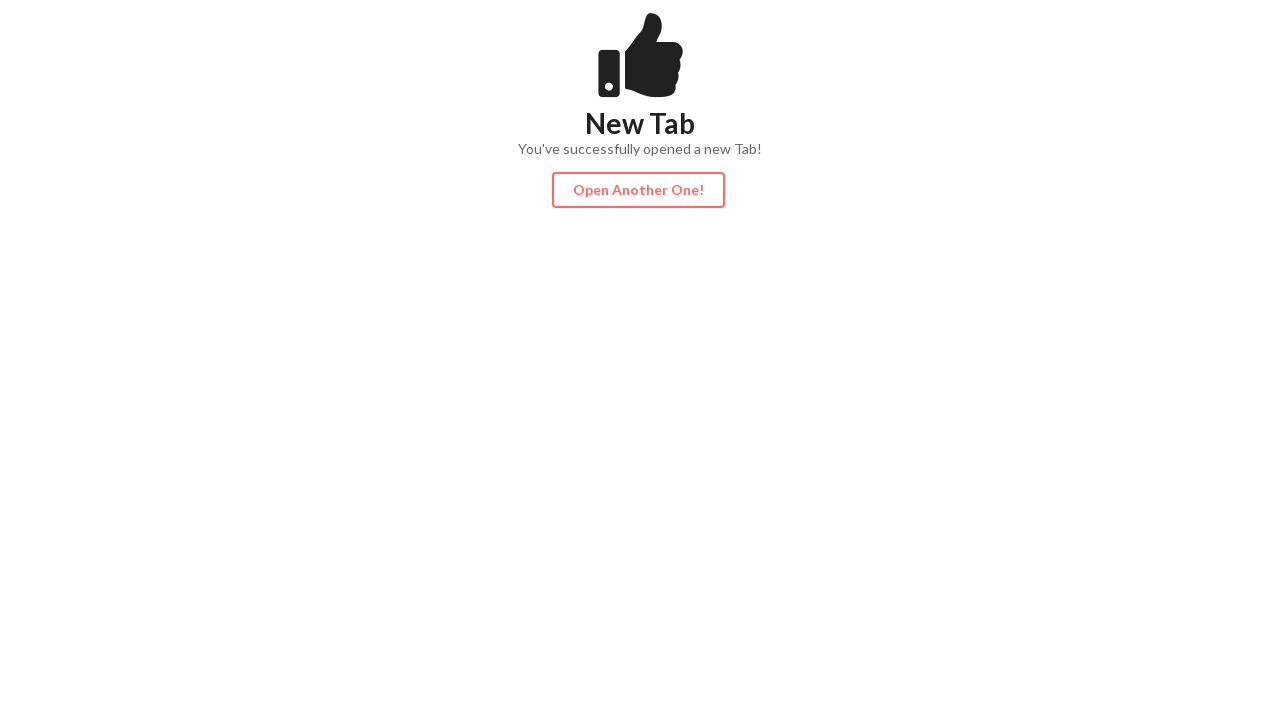

Action button became visible on second tab
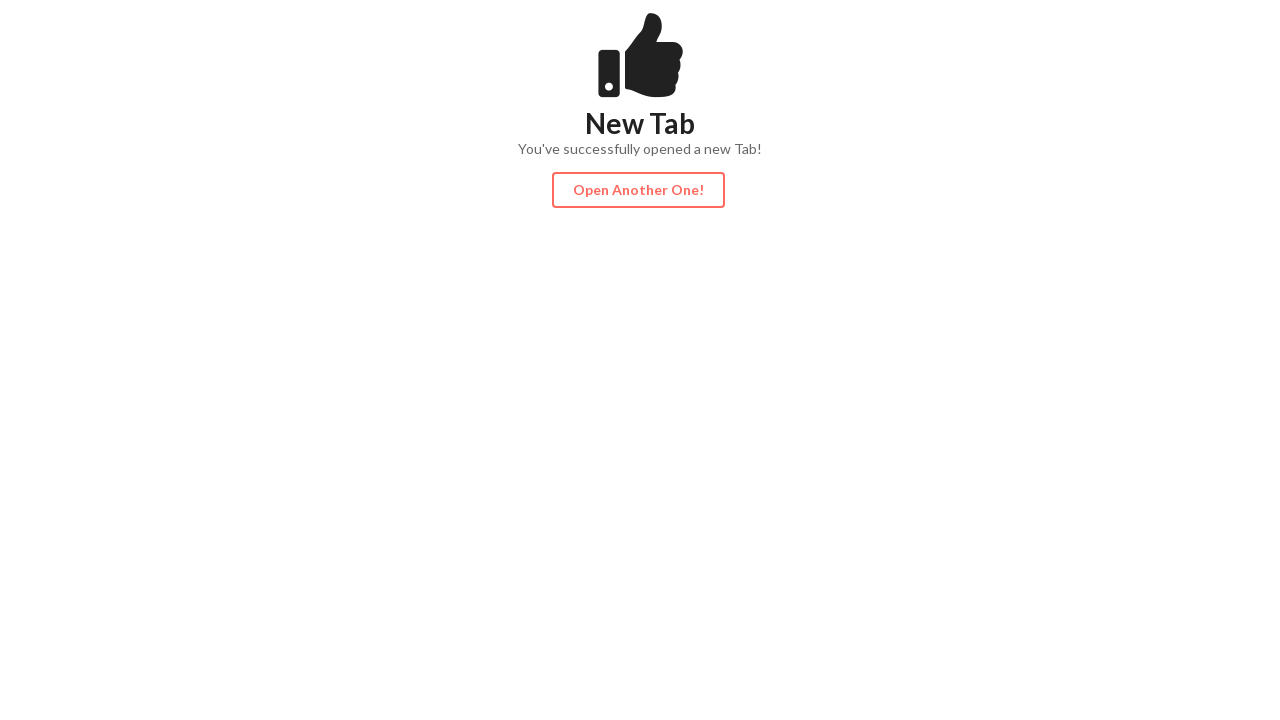

Content loaded on second tab
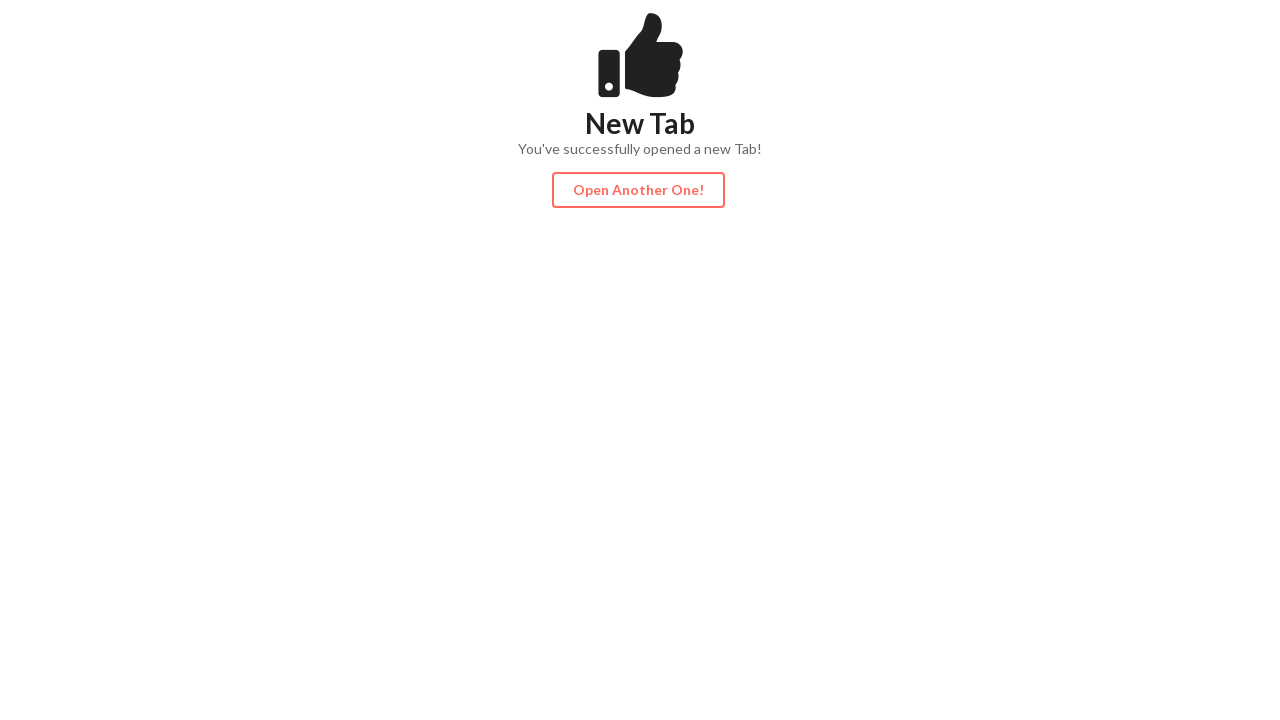

Clicked action button on second tab to open third tab at (638, 190) on #actionButton
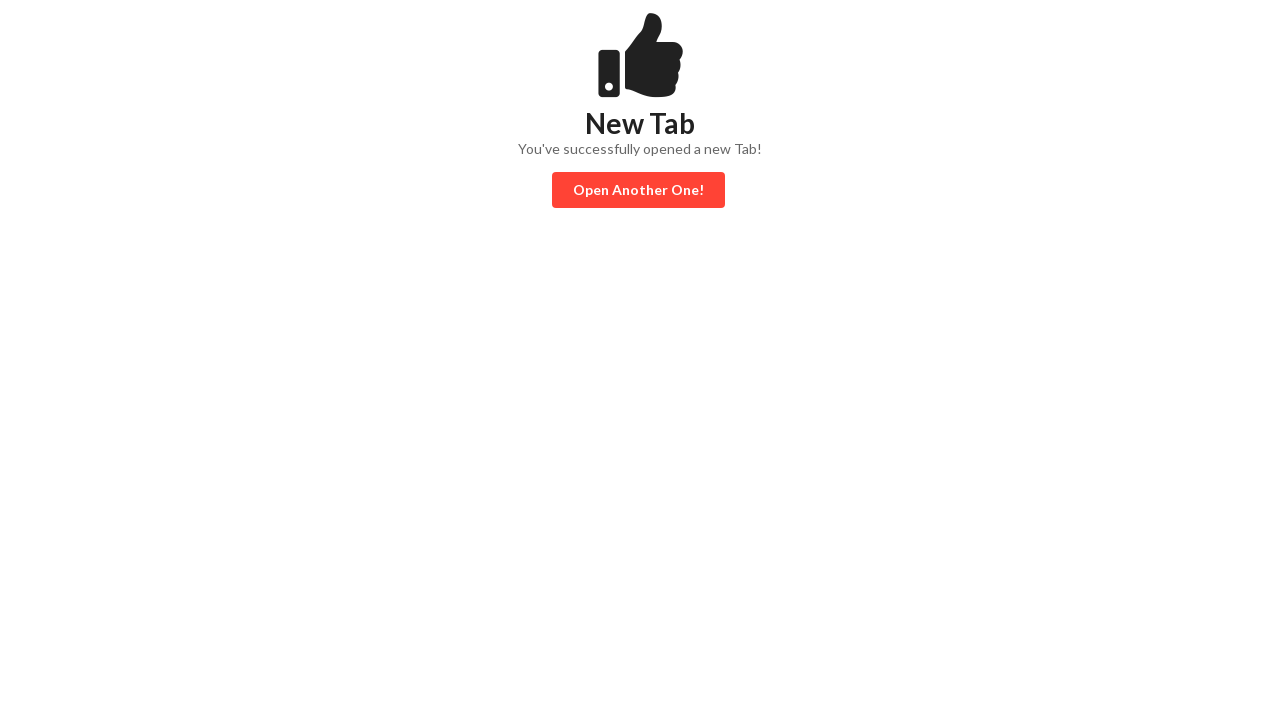

Third tab page loaded completely
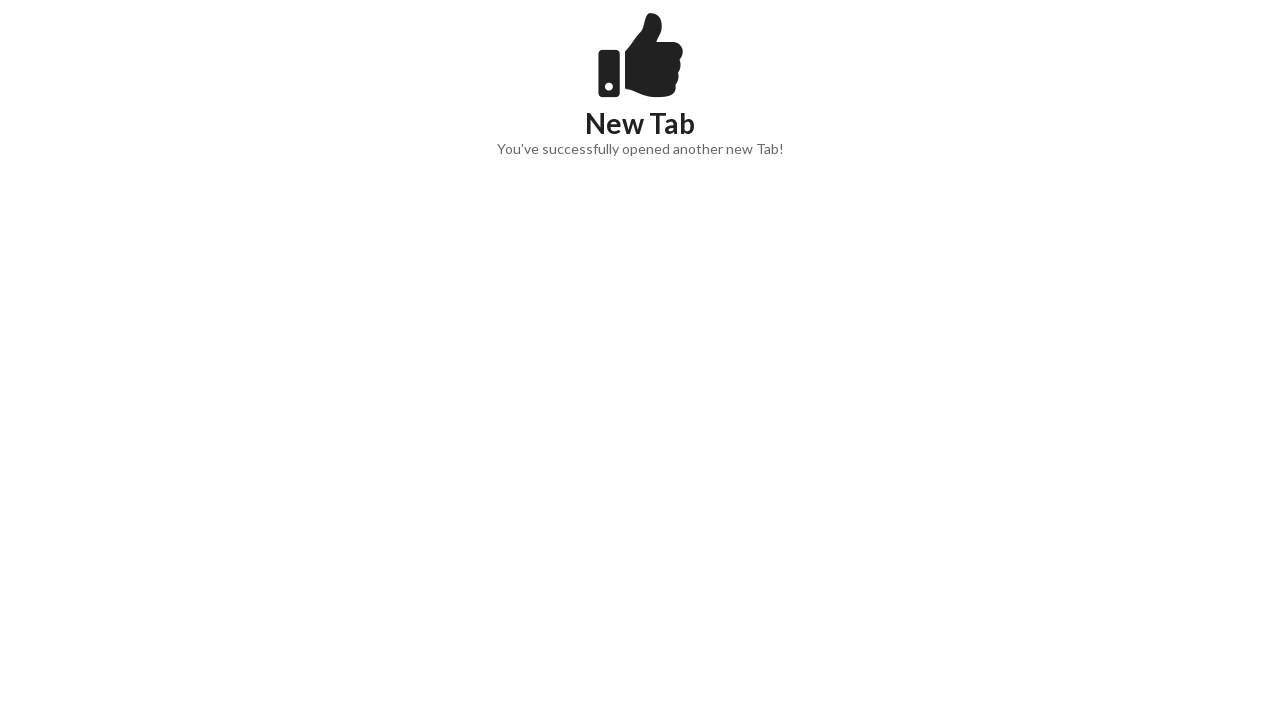

Content became visible on third tab
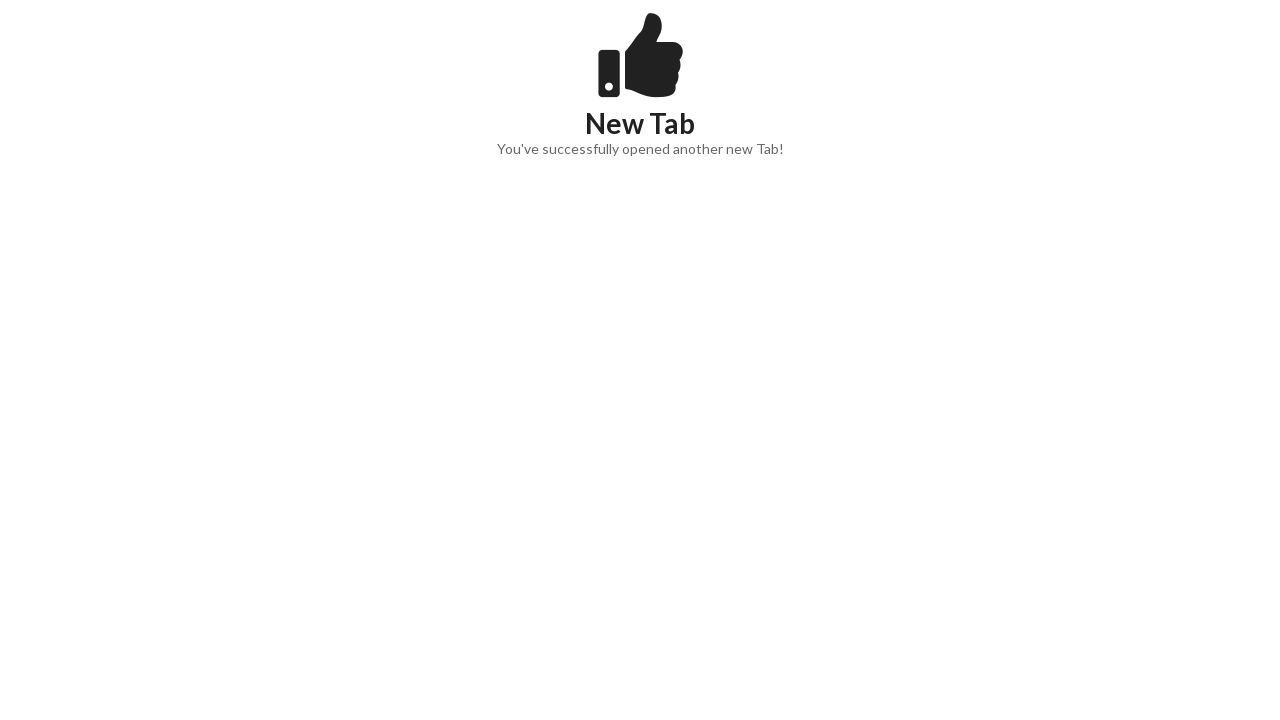

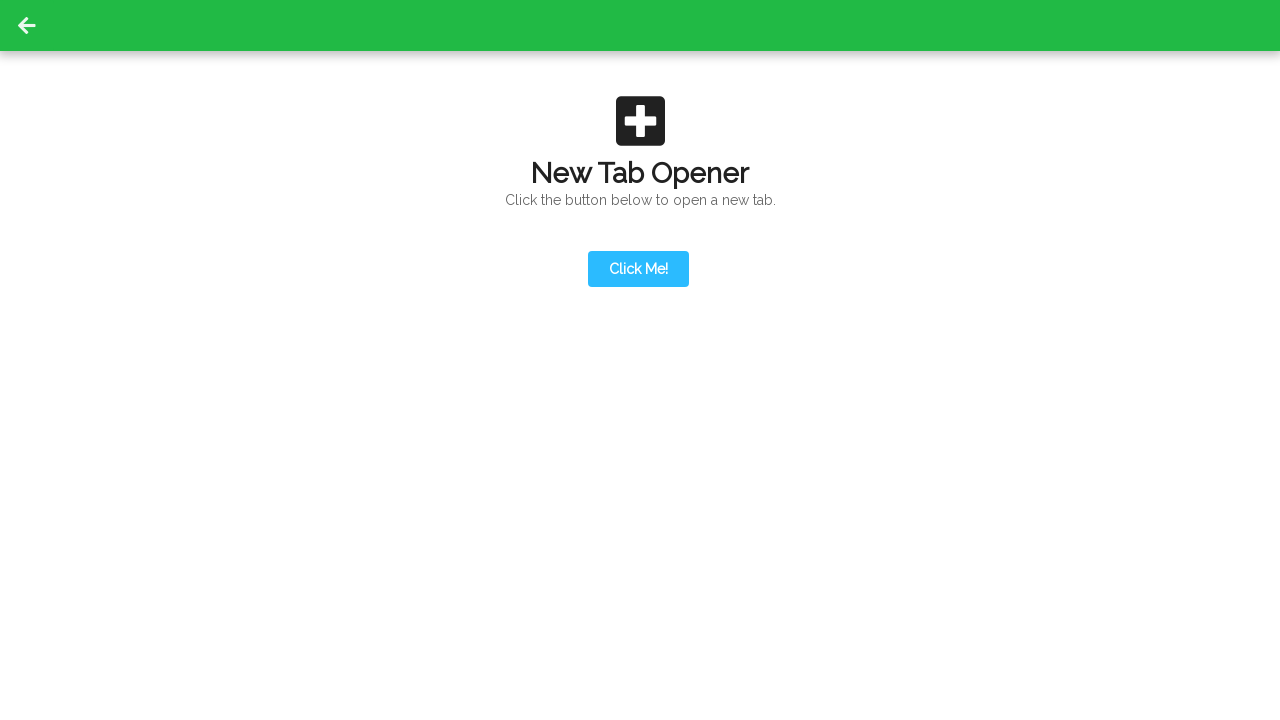